Tests clicking the steer gemma button and verifies navigation to the steer section

Starting URL: https://neuronpedia.org/gemma-scope#main

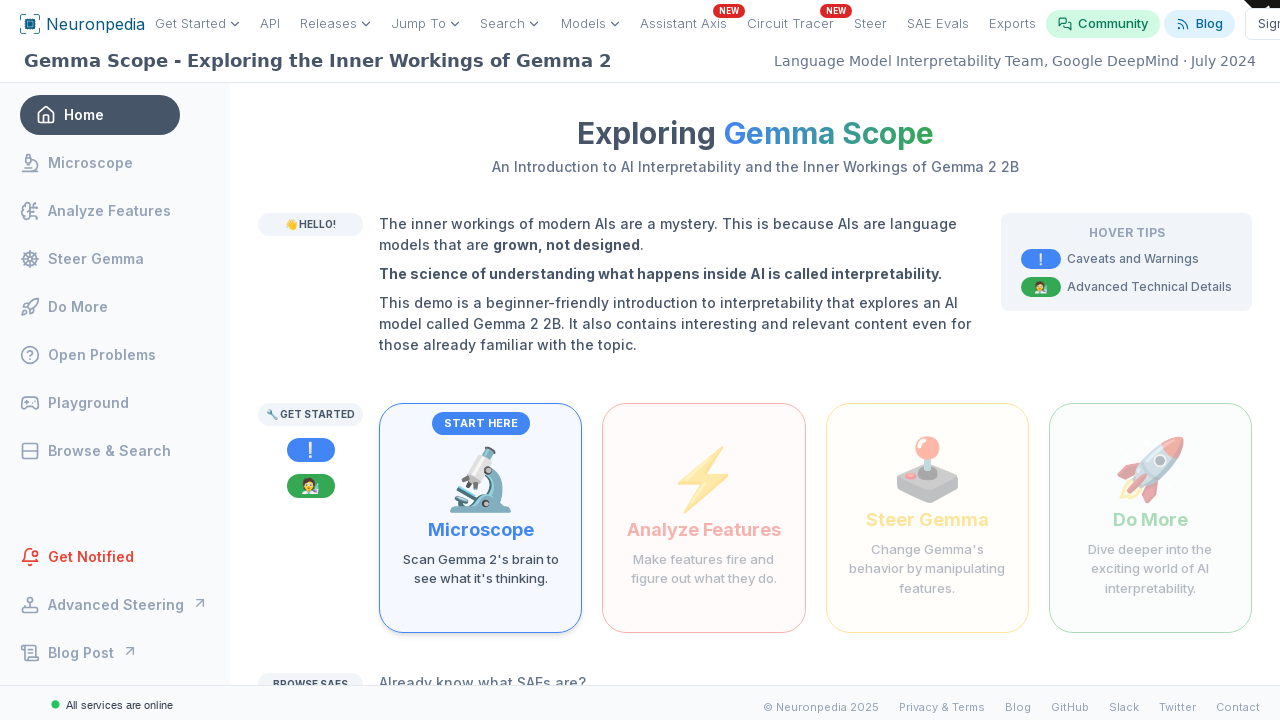

Clicked the steer gemma button with text 'Change Gemma's behavior by manipulating features' at (927, 569) on internal:text="Change Gemma's behavior by manipulating features"i
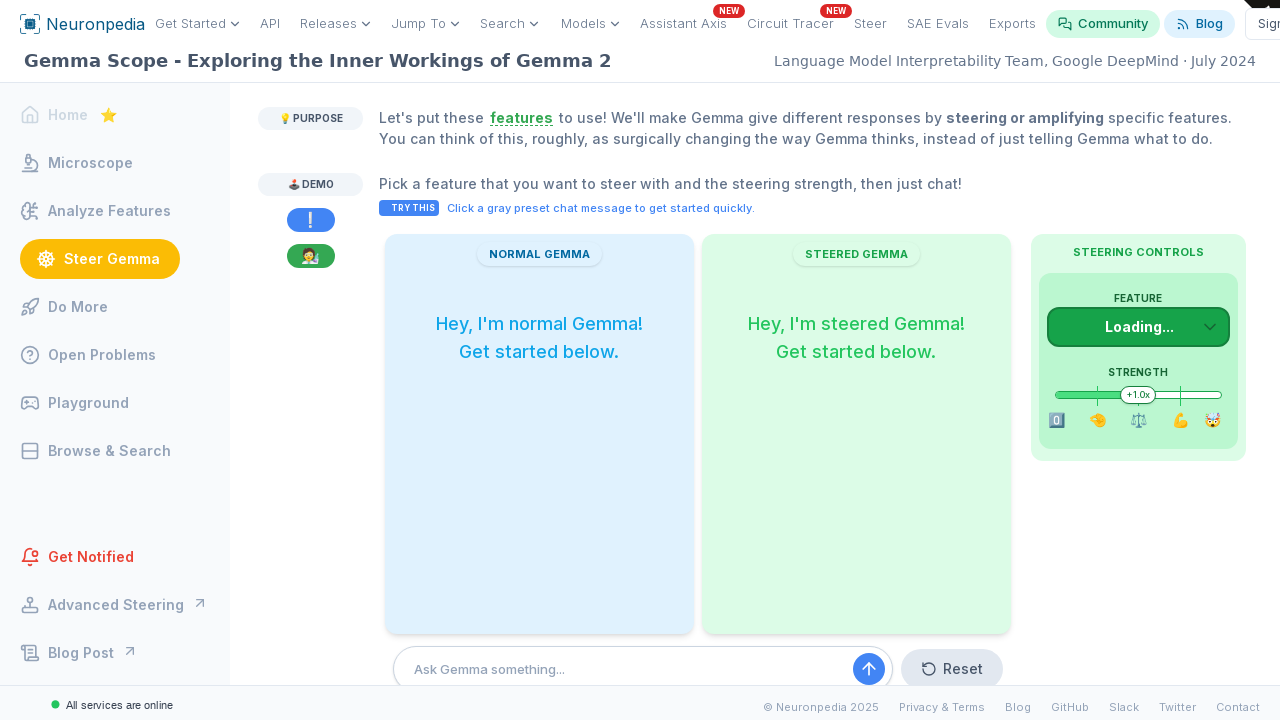

Verified navigation to steer section (URL changed to gemma-scope#steer)
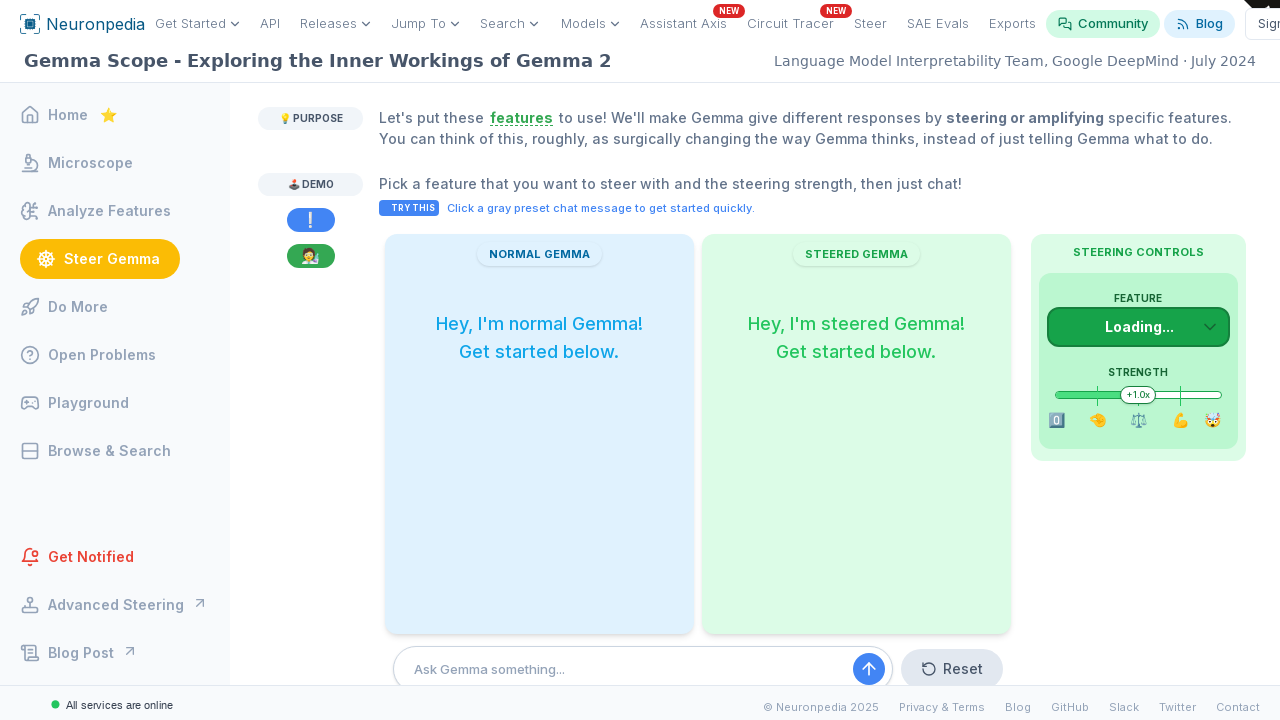

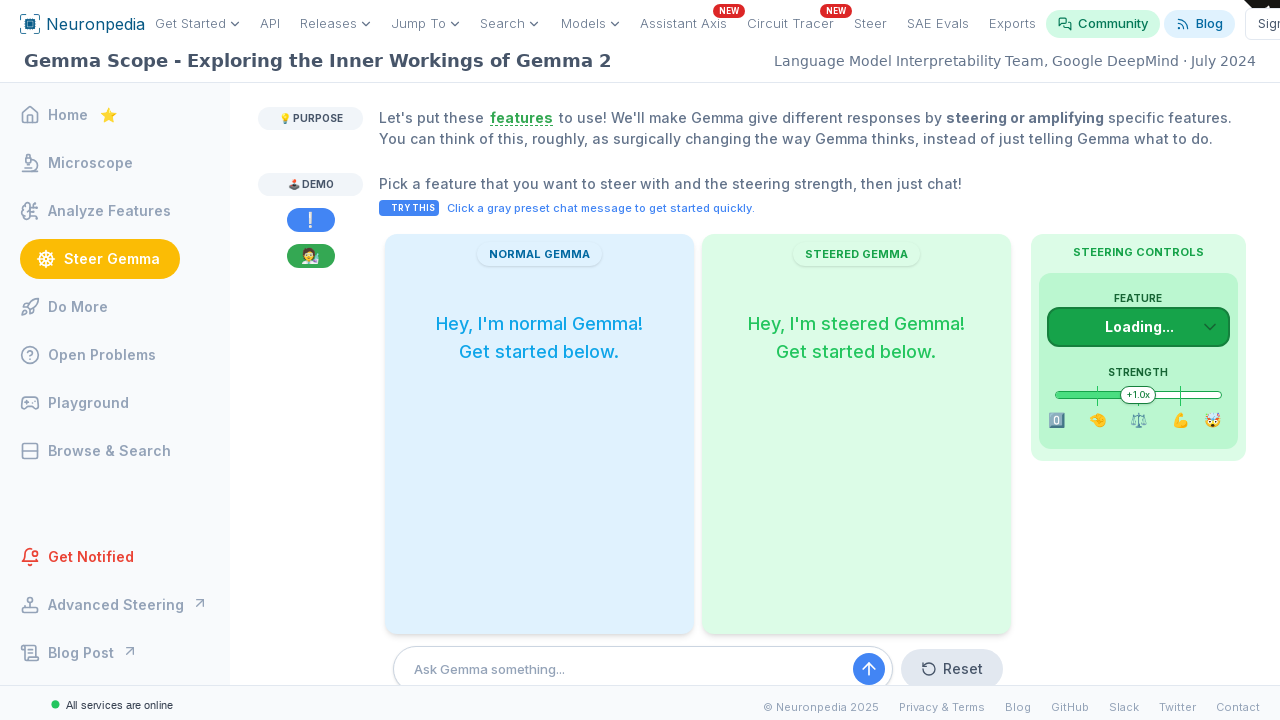